Tests a registration form by filling in first name, last name, and email fields, then submitting and verifying the success message

Starting URL: http://suninjuly.github.io/registration1.html

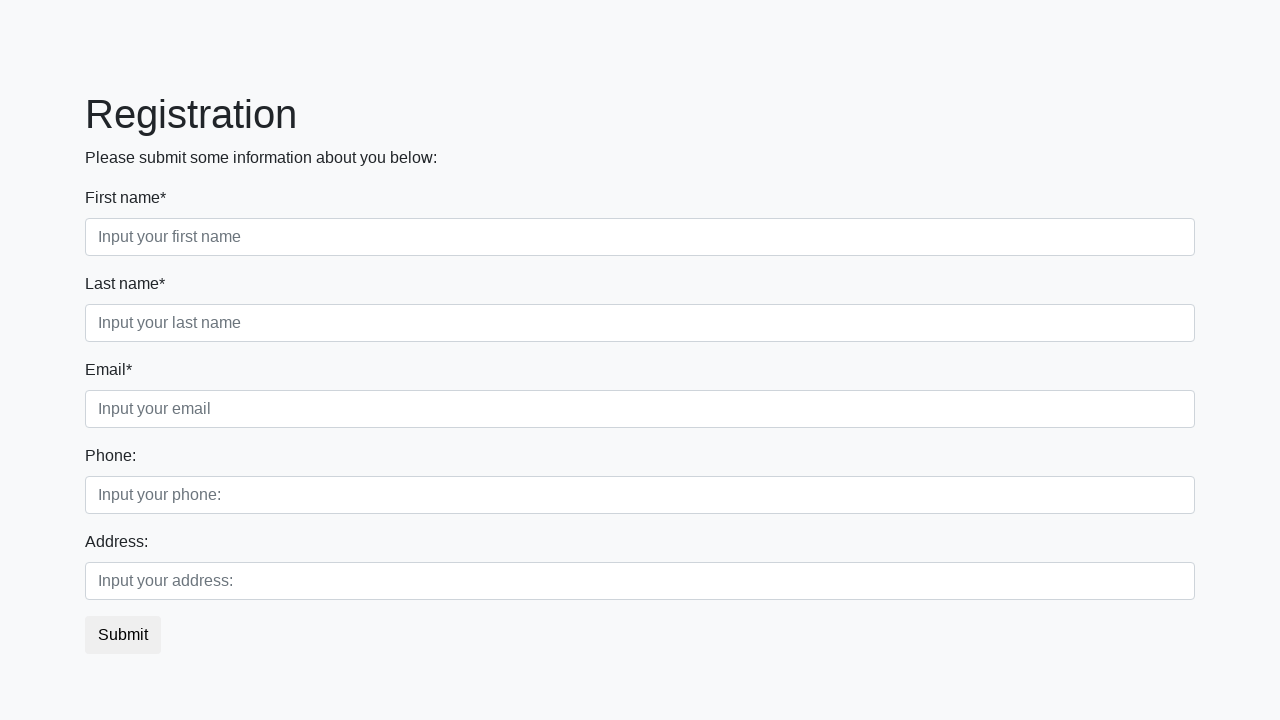

Filled first name field with 'Pavel' on *.first_block .form-control.first
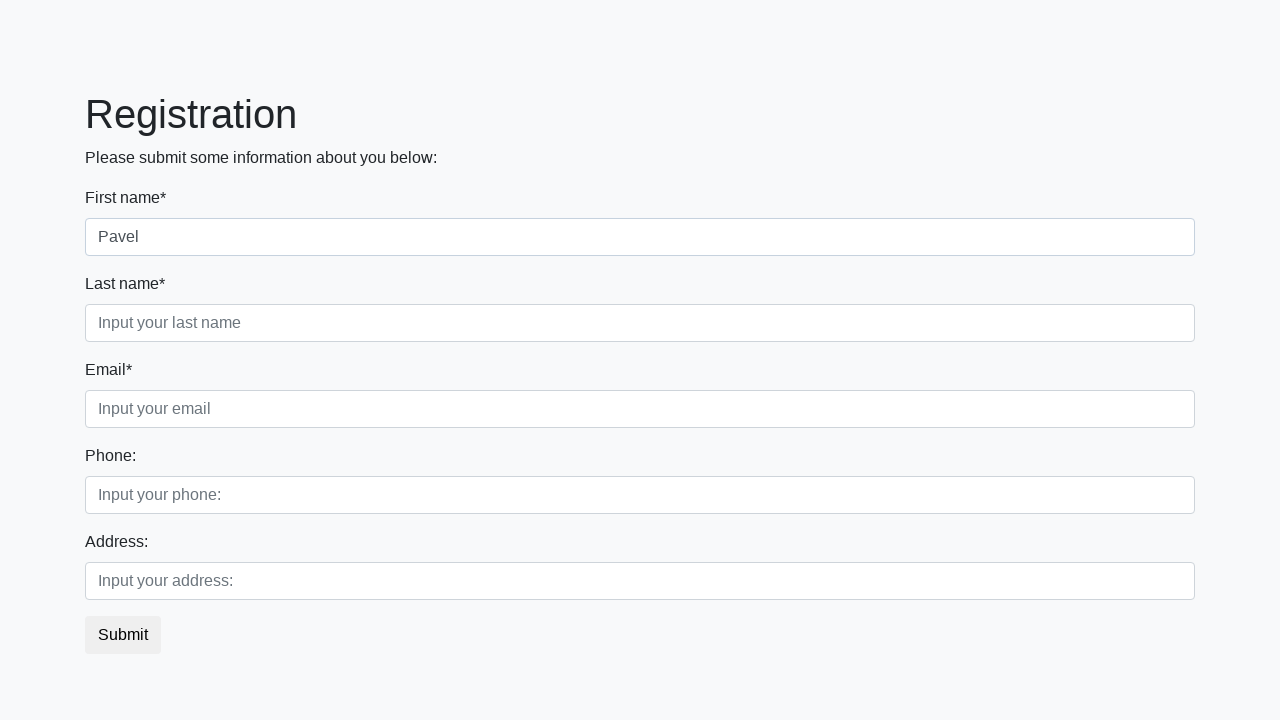

Filled last name field with 'Novoselov' on *.first_block .form-control.second
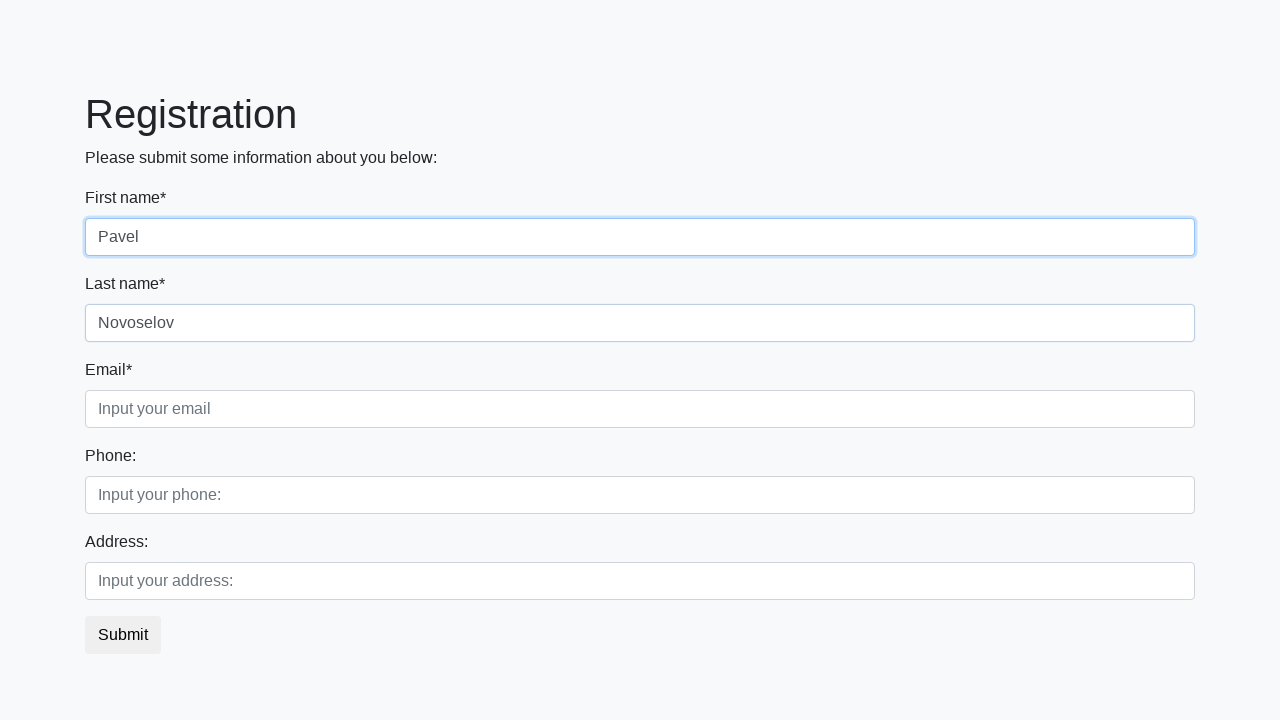

Filled email field with 'pavel_informatik@vk.com' on *.first_block .form-control.third
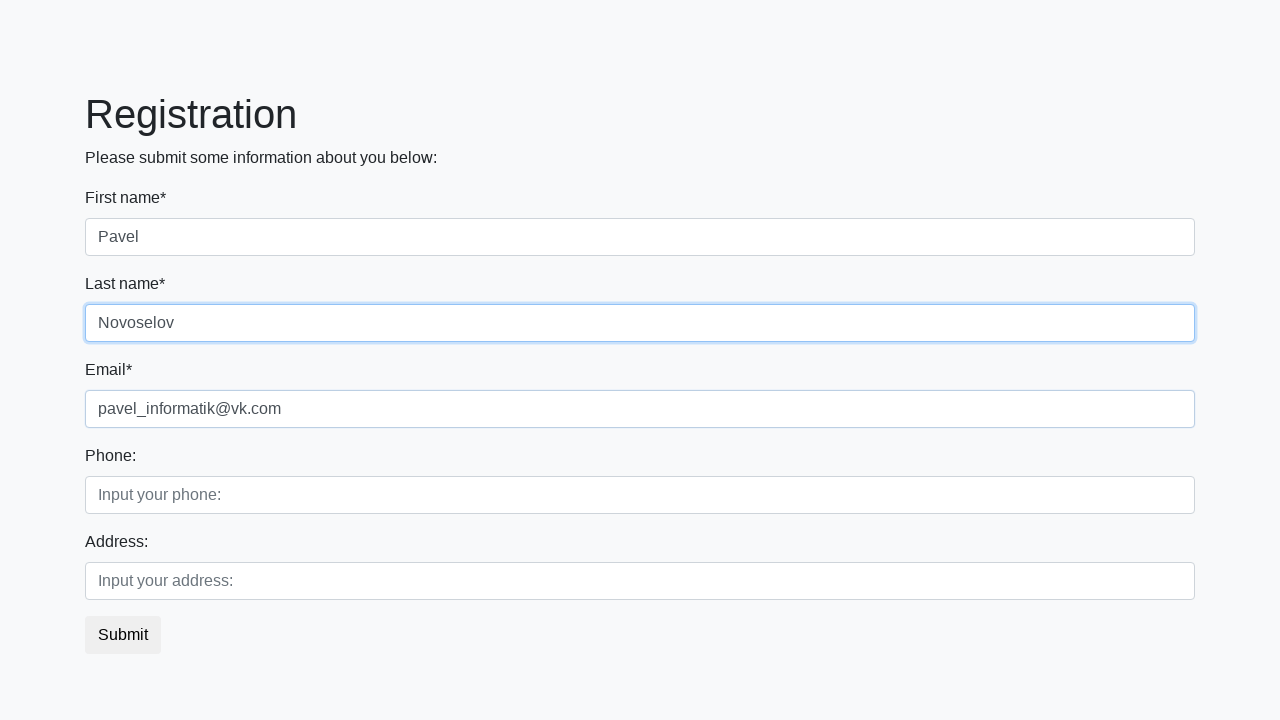

Clicked submit button to register at (123, 635) on button.btn
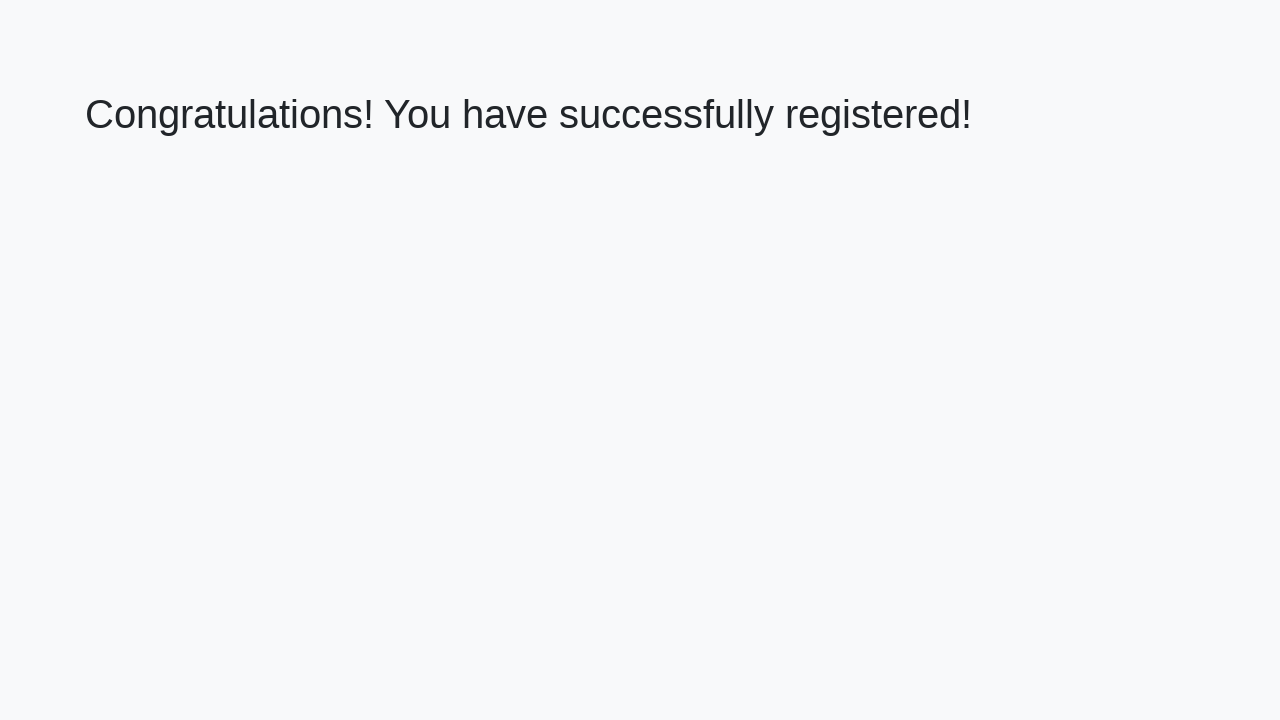

Success message appeared (h1 element loaded)
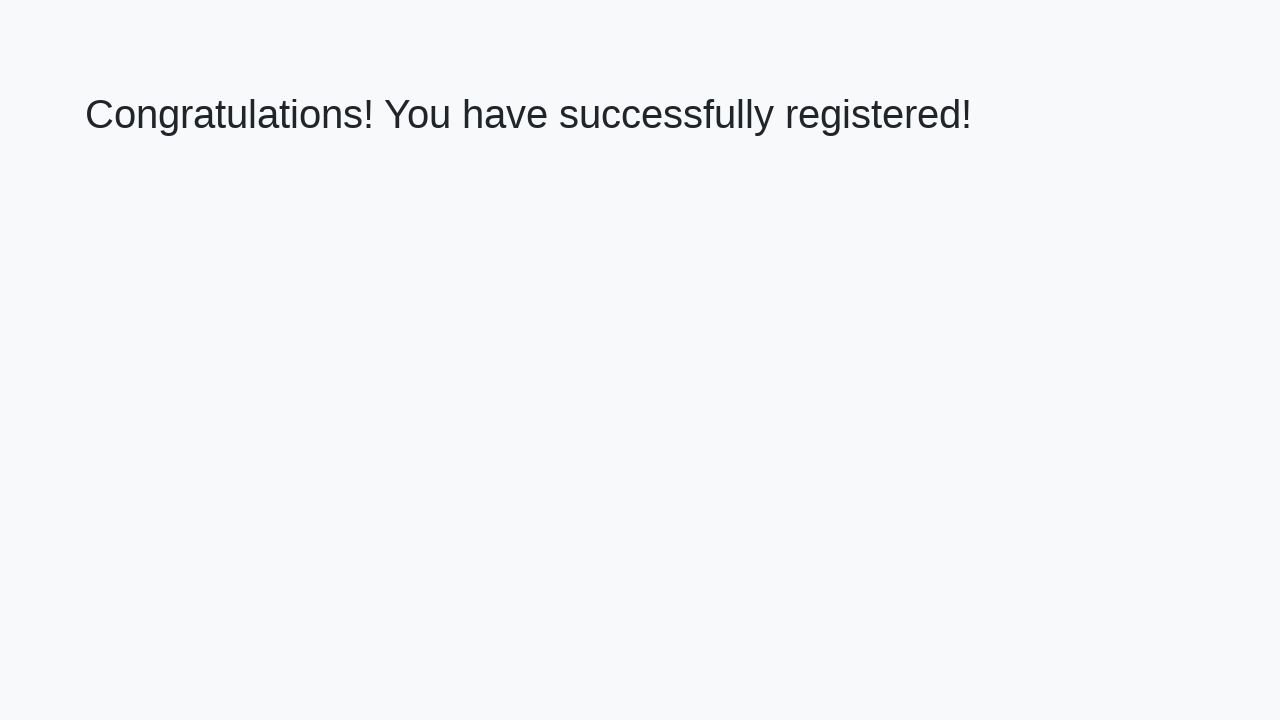

Verified success message: 'Congratulations! You have successfully registered!'
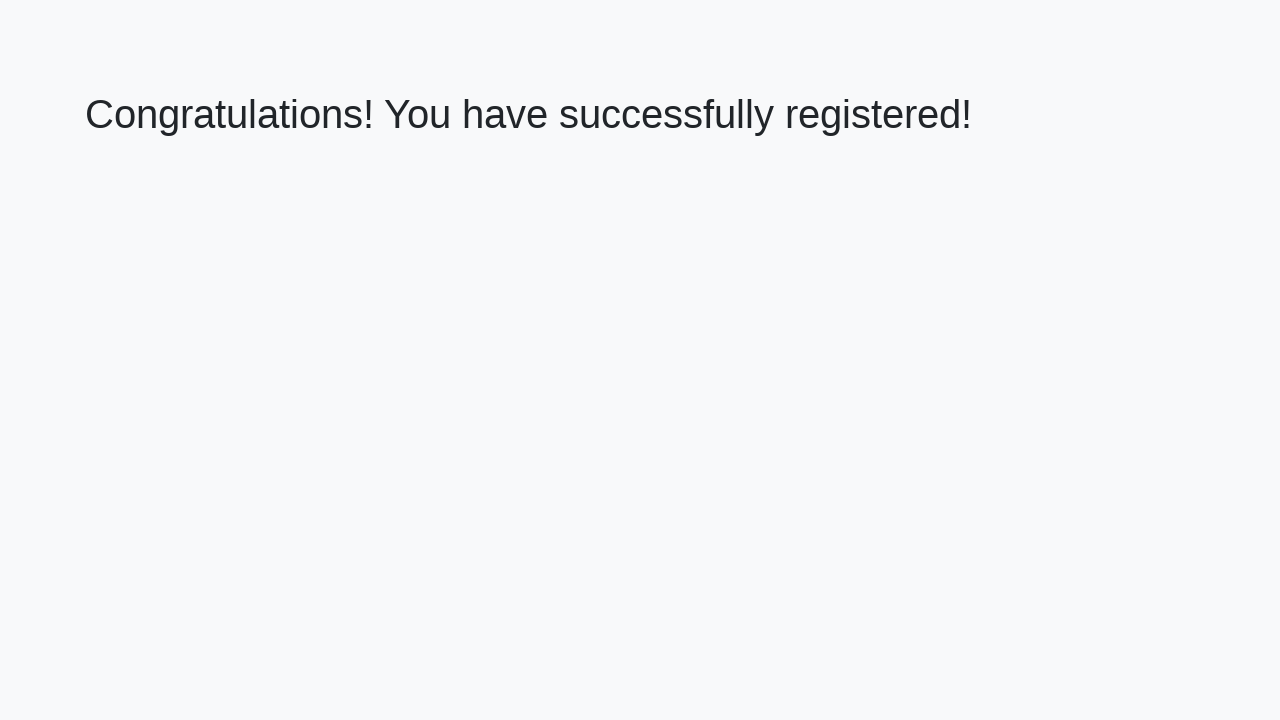

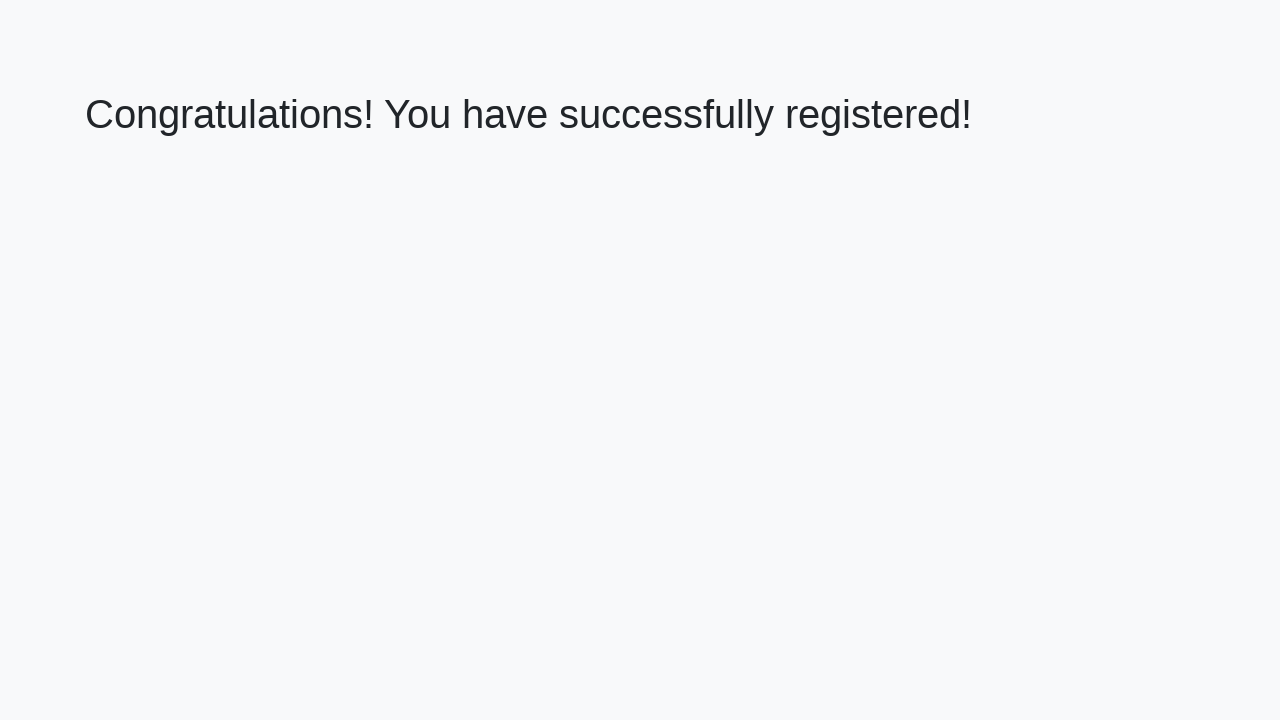